Tests a coordinate search interface by entering RA/Dec coordinates and retrieving image URLs for different camera identifiers

Starting URL: http://legacysurvey.org/viewer-dev/ci

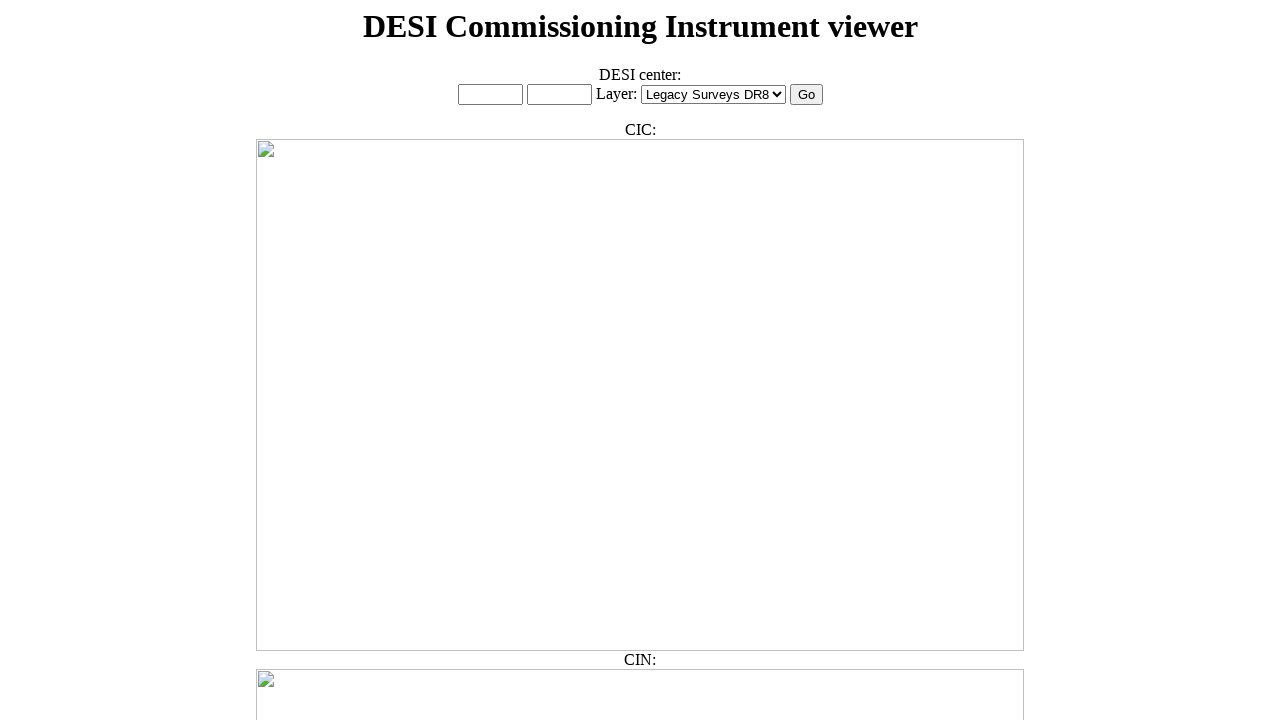

Cleared RA input field on #ra_input
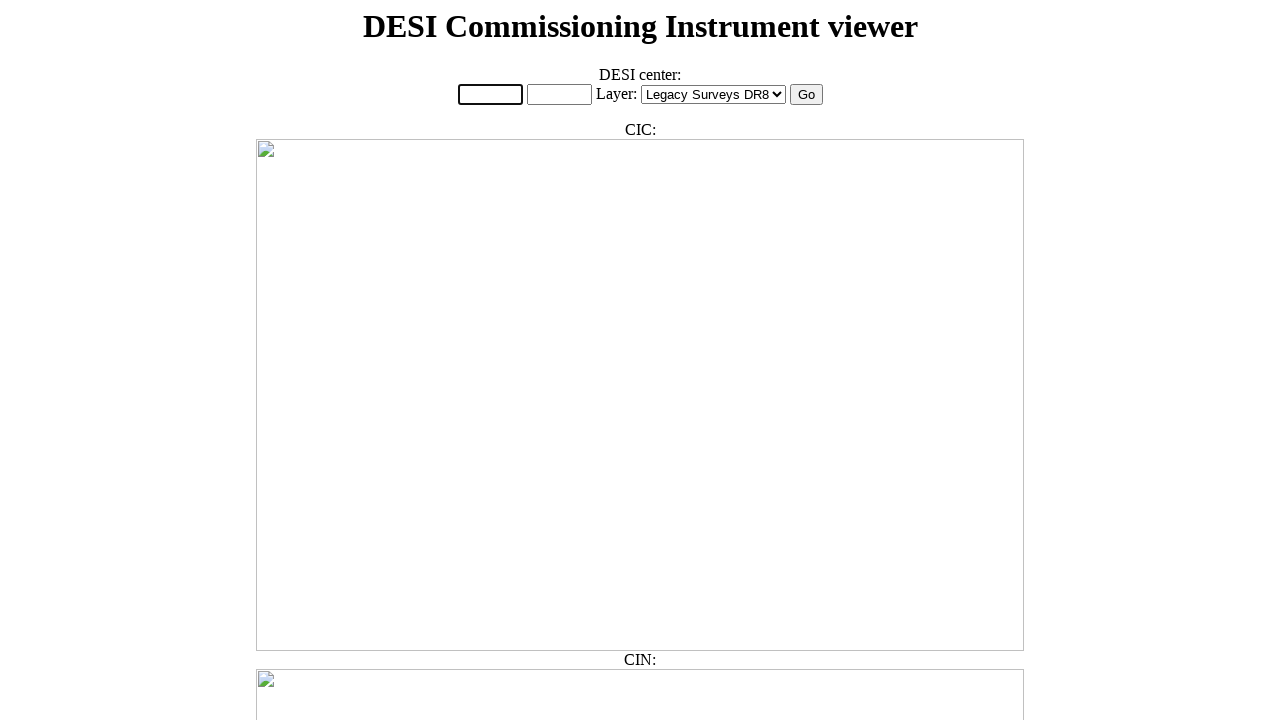

Entered RA coordinate value 45.5 on #ra_input
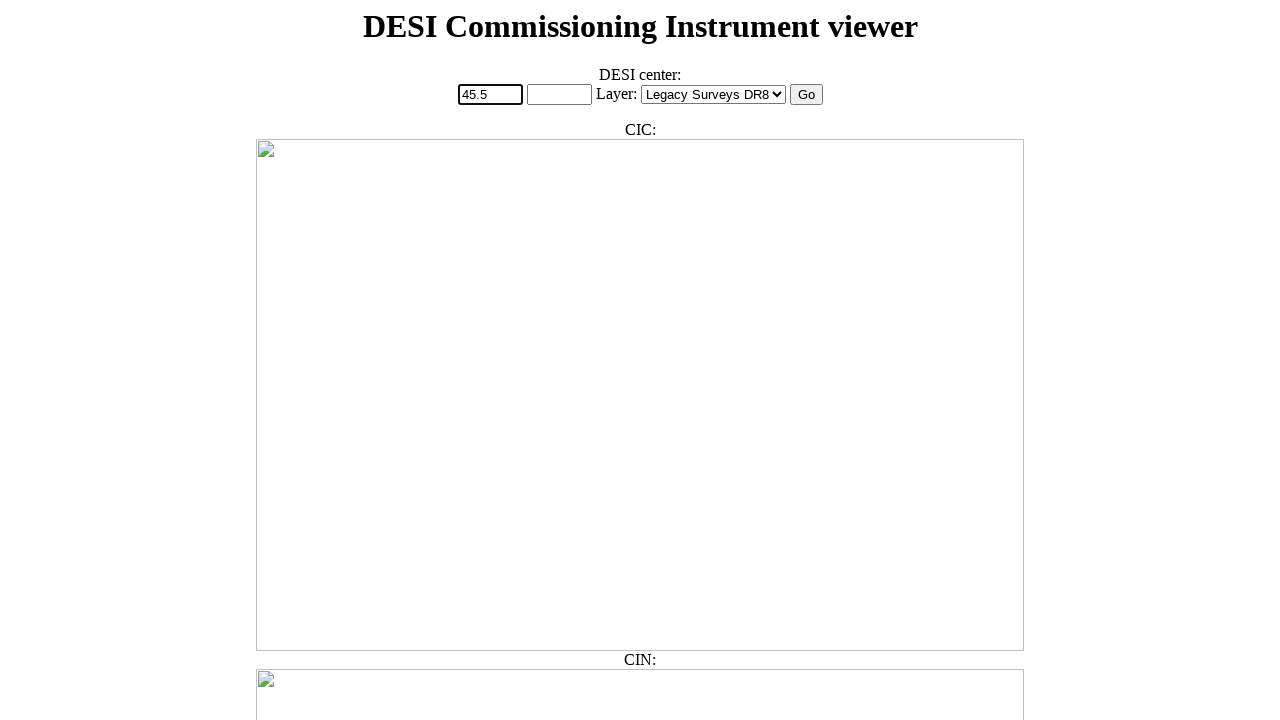

Cleared Dec input field on #dec_input
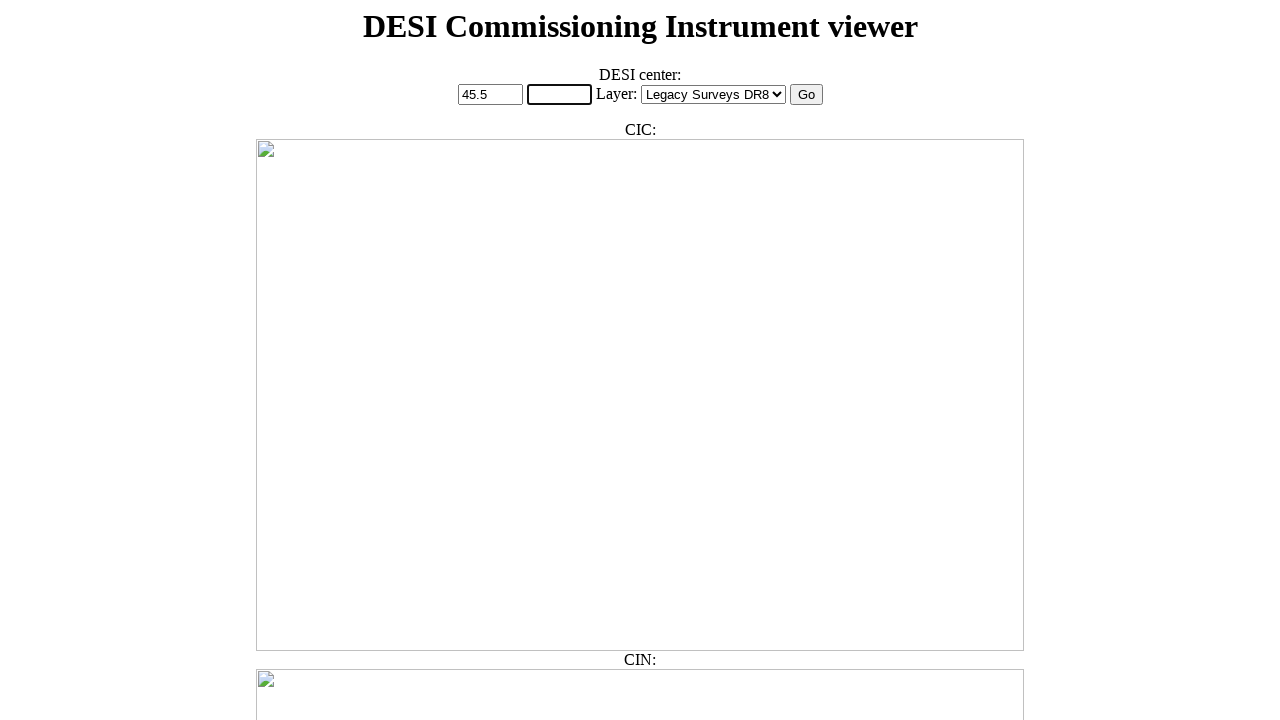

Entered Dec coordinate value -23.7 on #dec_input
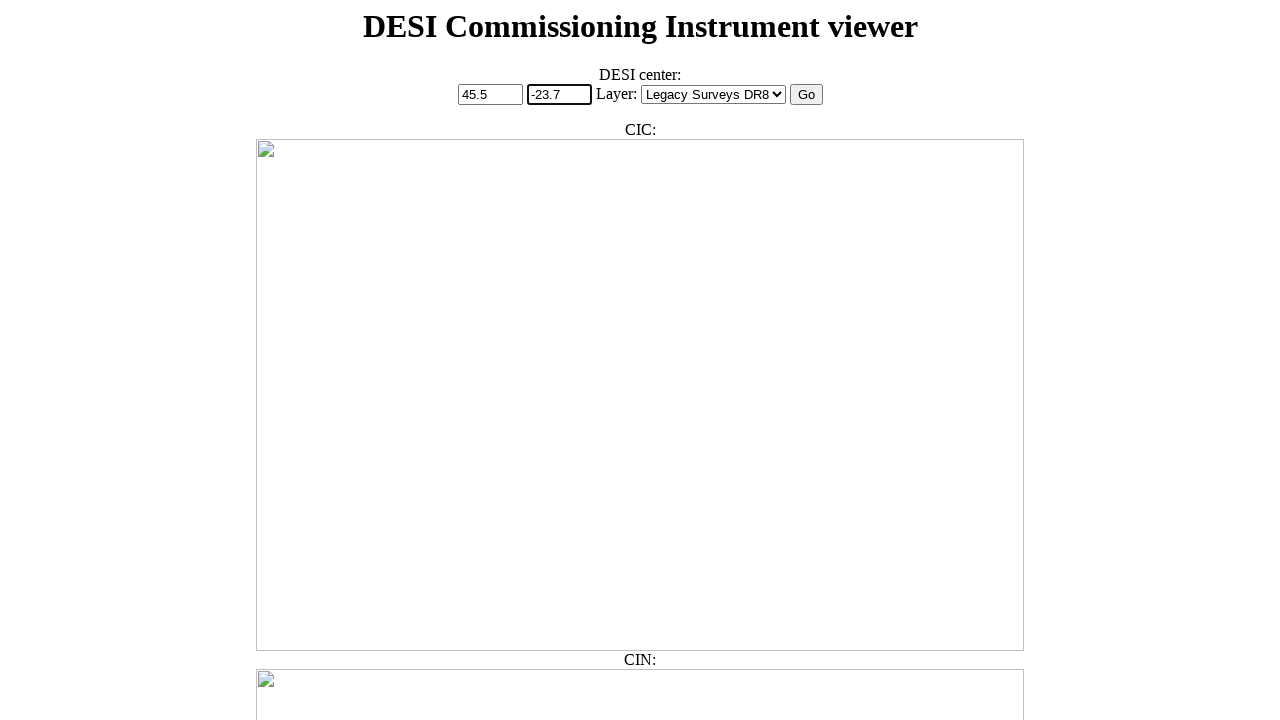

Clicked submit button to search for coordinates at (806, 95) on #radec_submit
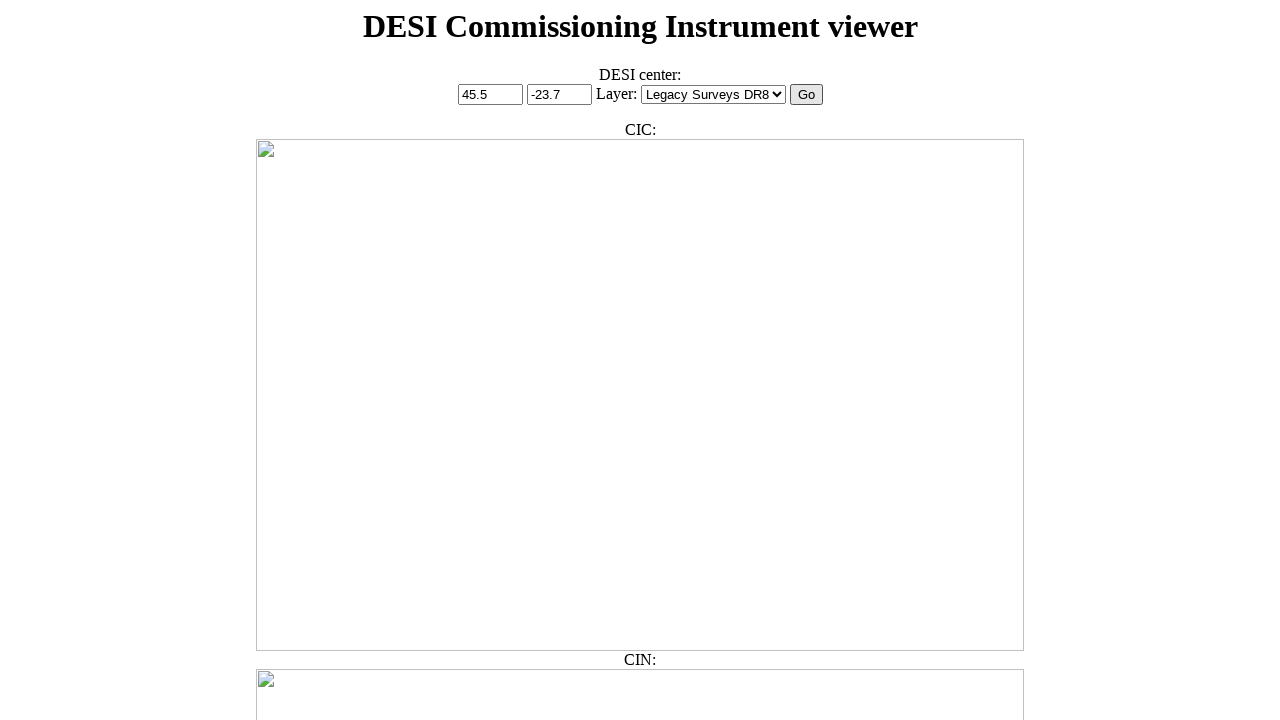

CIE camera image loaded
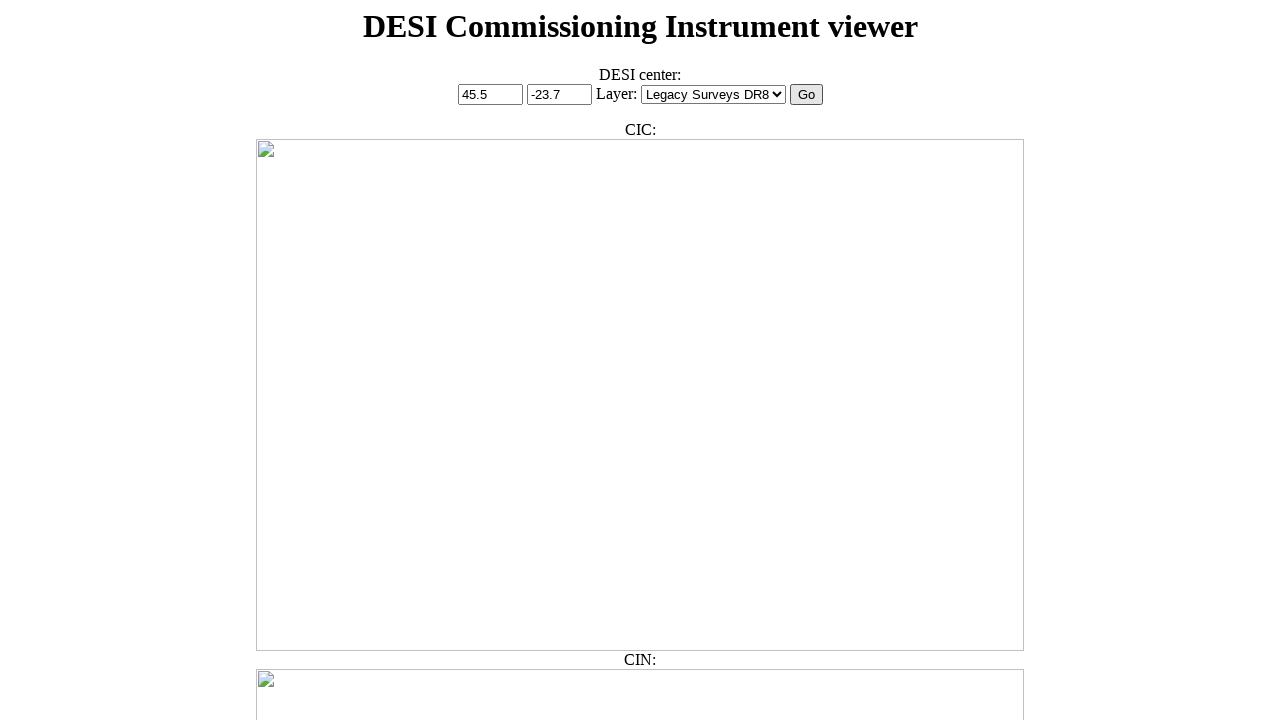

CIN camera image loaded
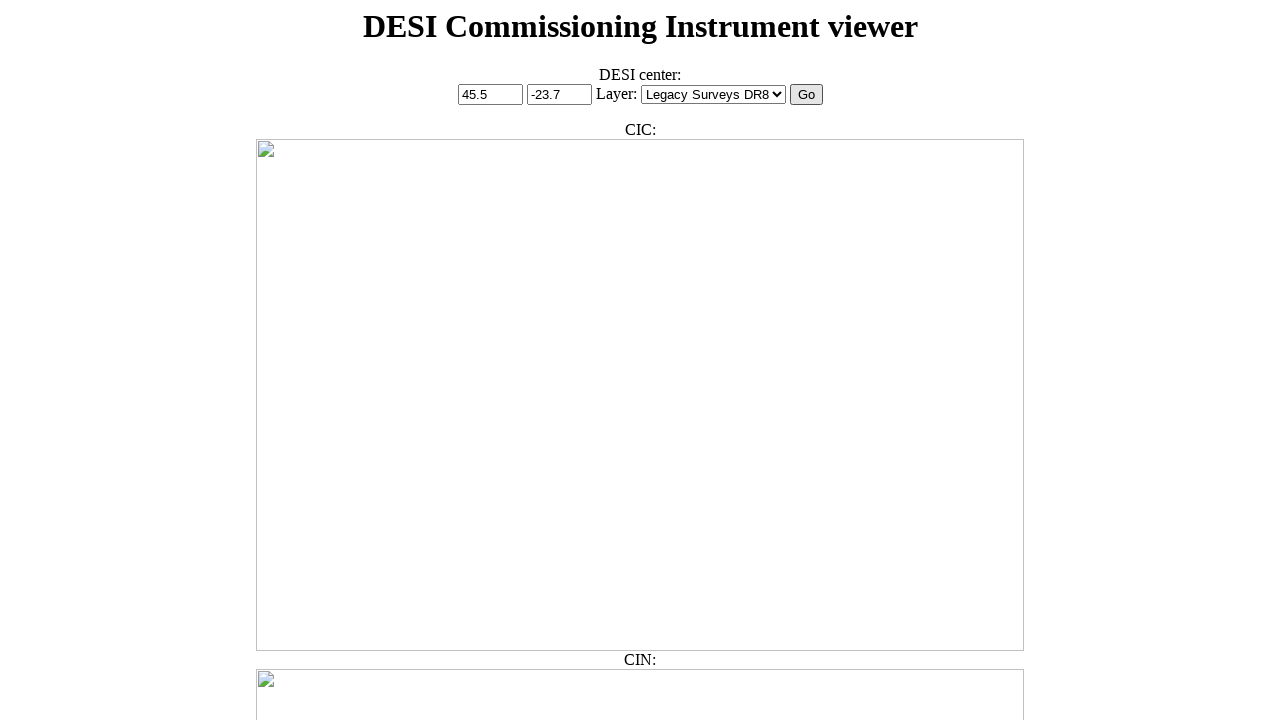

CIC camera image loaded
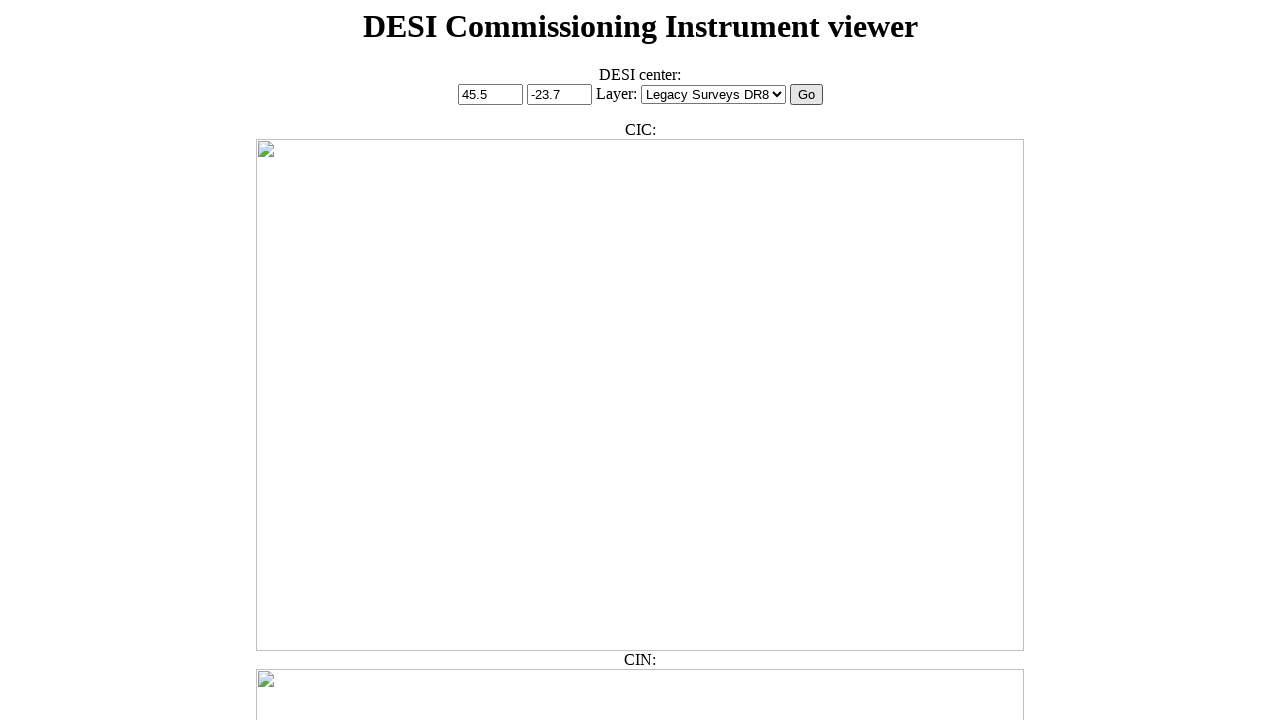

CIS camera image loaded
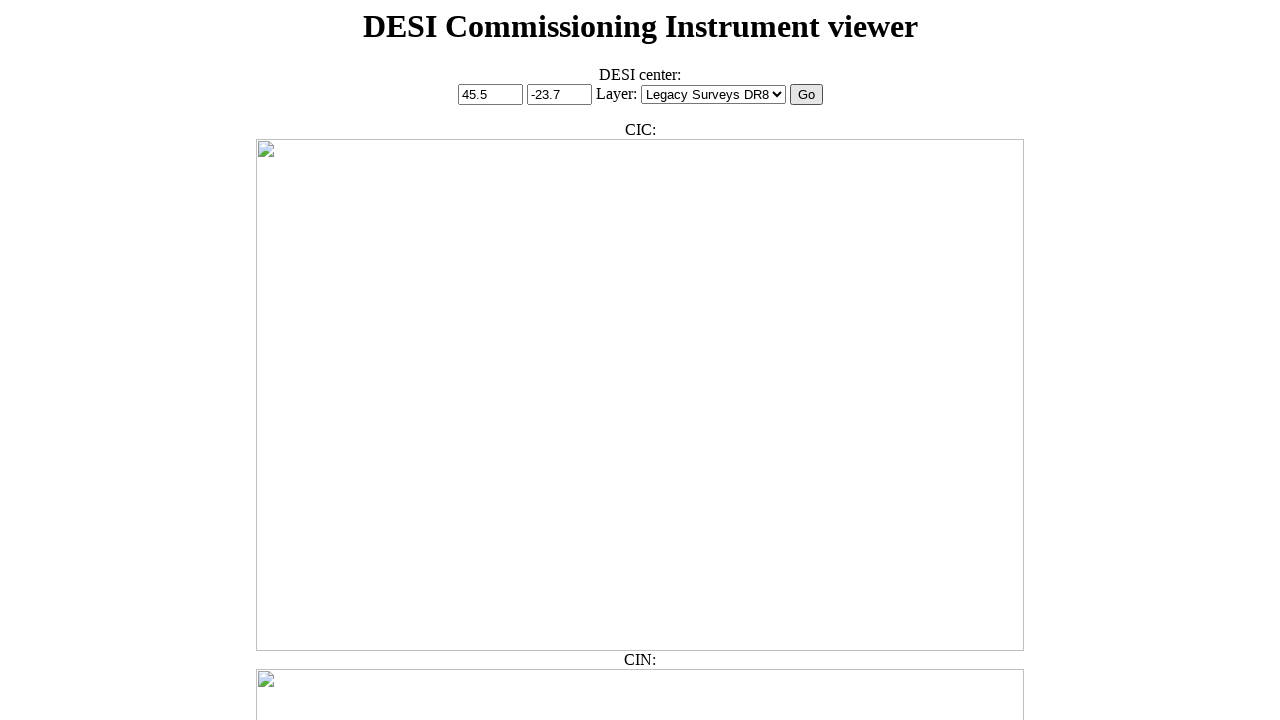

CIW camera image loaded
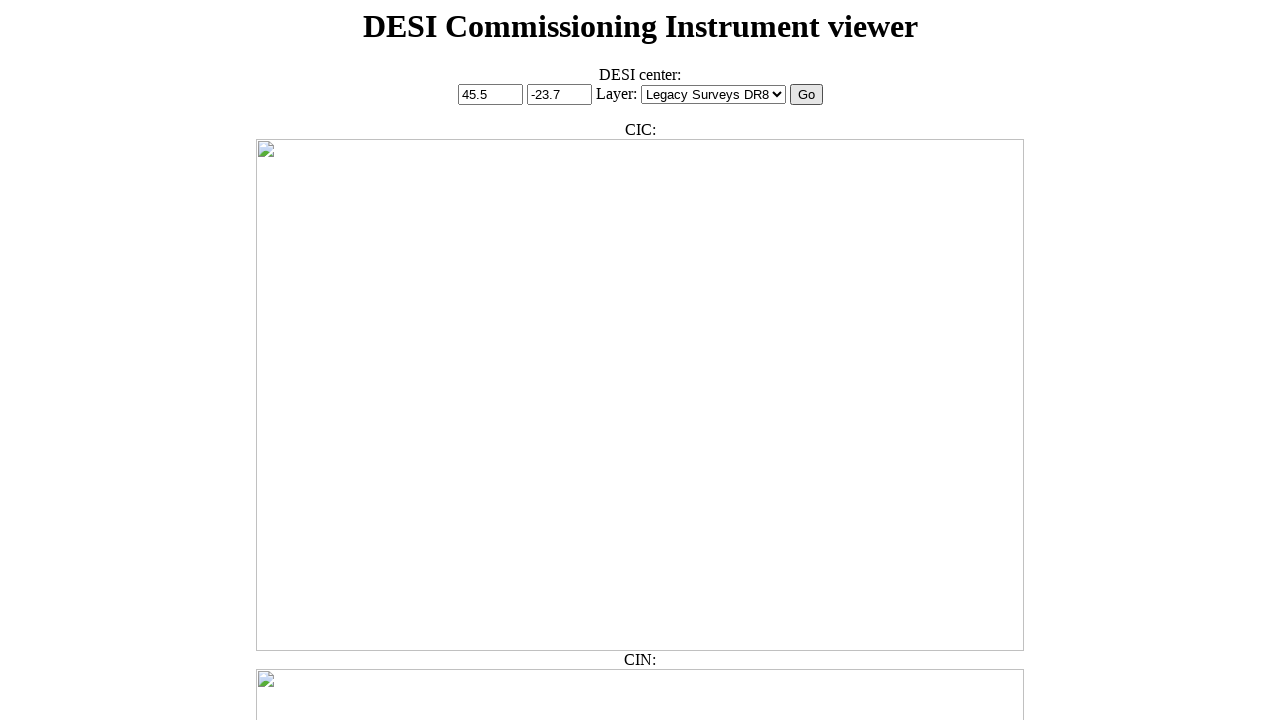

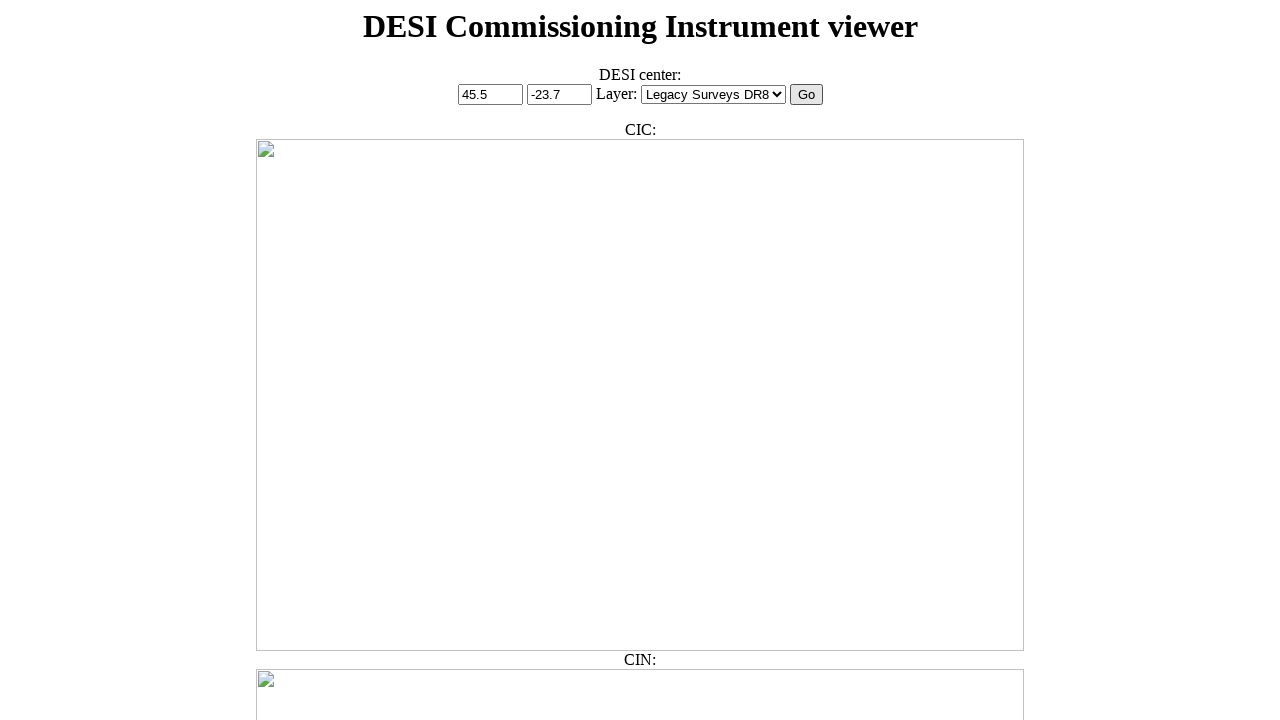